Tests JavaScript alert handling by clicking a button to trigger an alert and then accepting it

Starting URL: http://the-internet.herokuapp.com/javascript_alerts

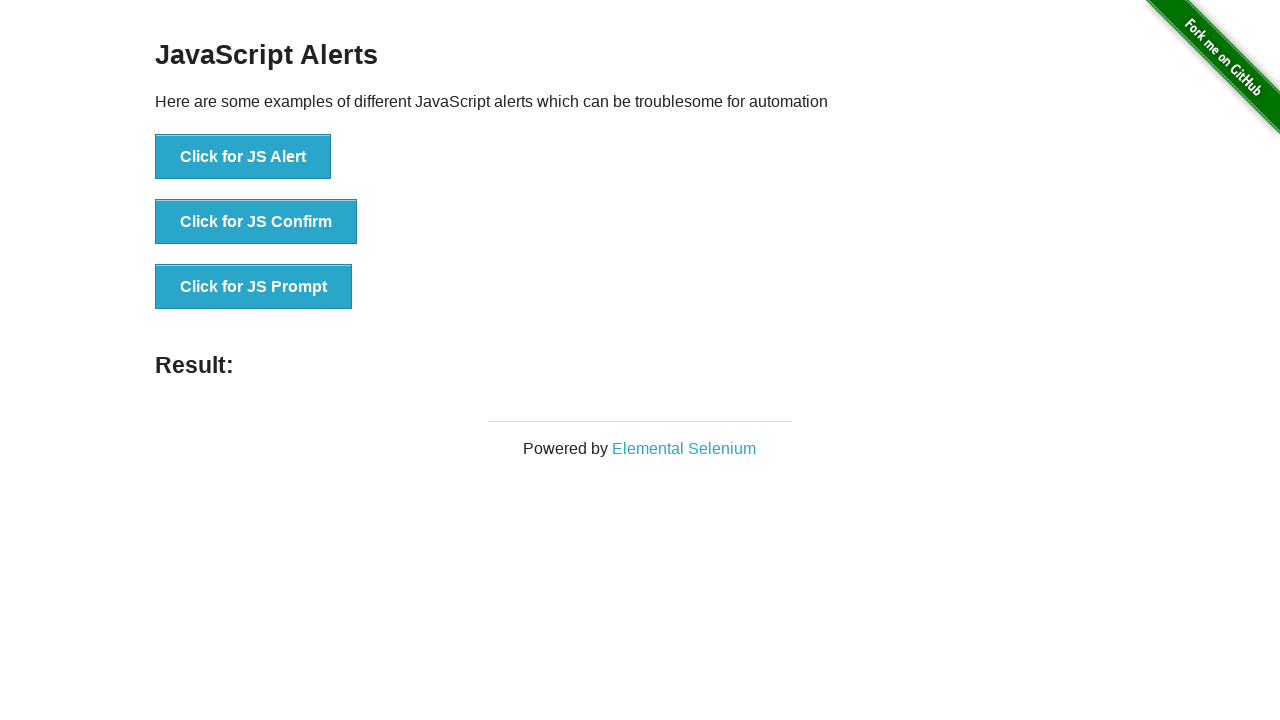

Clicked button to trigger JavaScript alert at (243, 157) on xpath=//*[@id="content"]/div/ul/li[1]/button
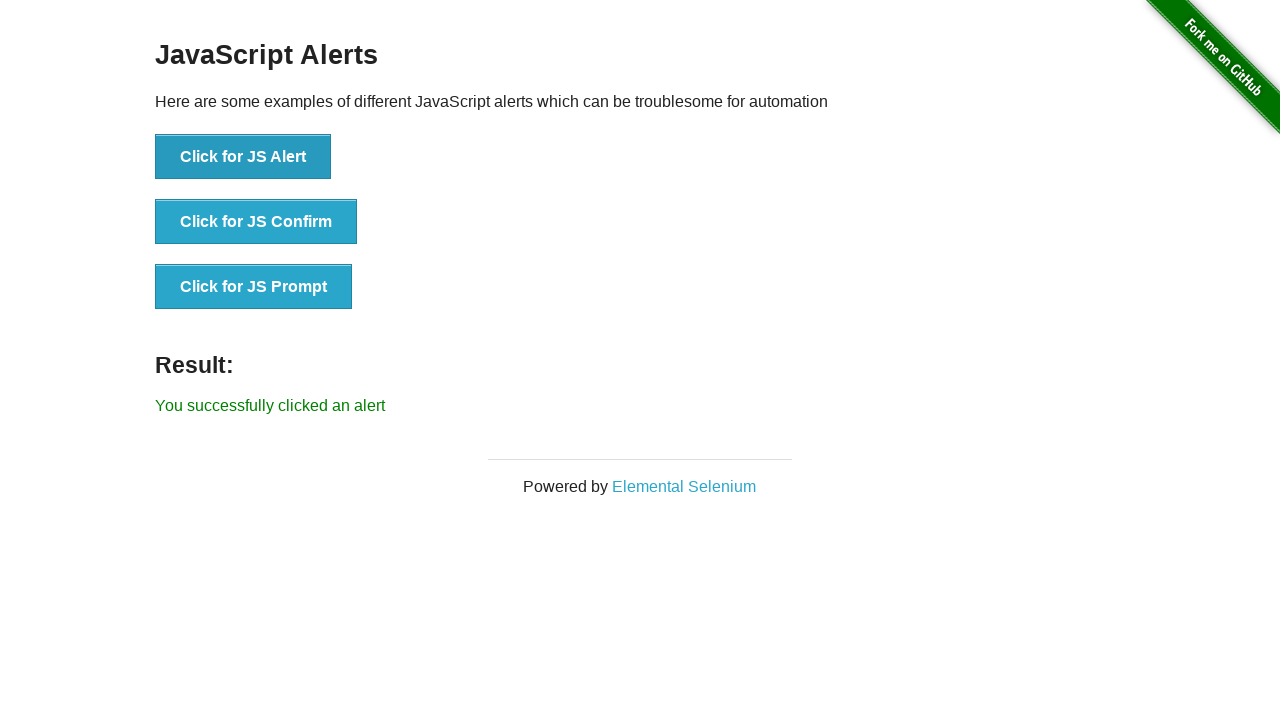

Set up dialog handler to accept alerts
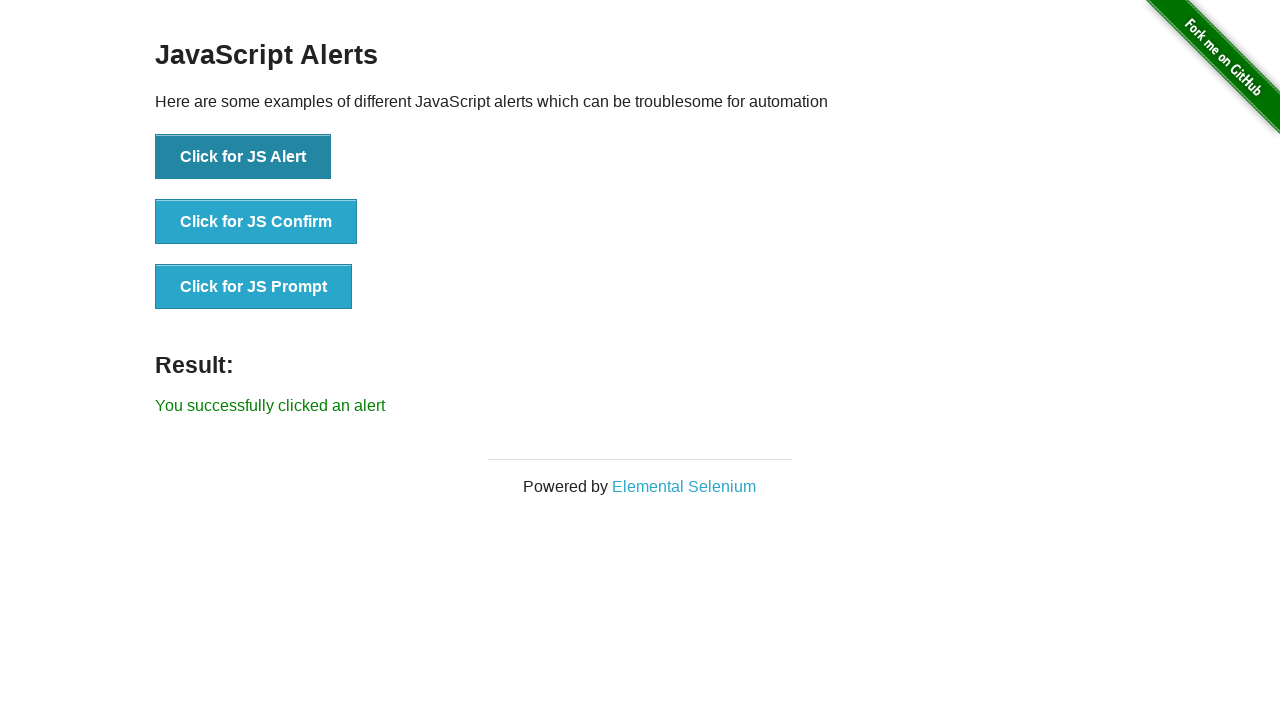

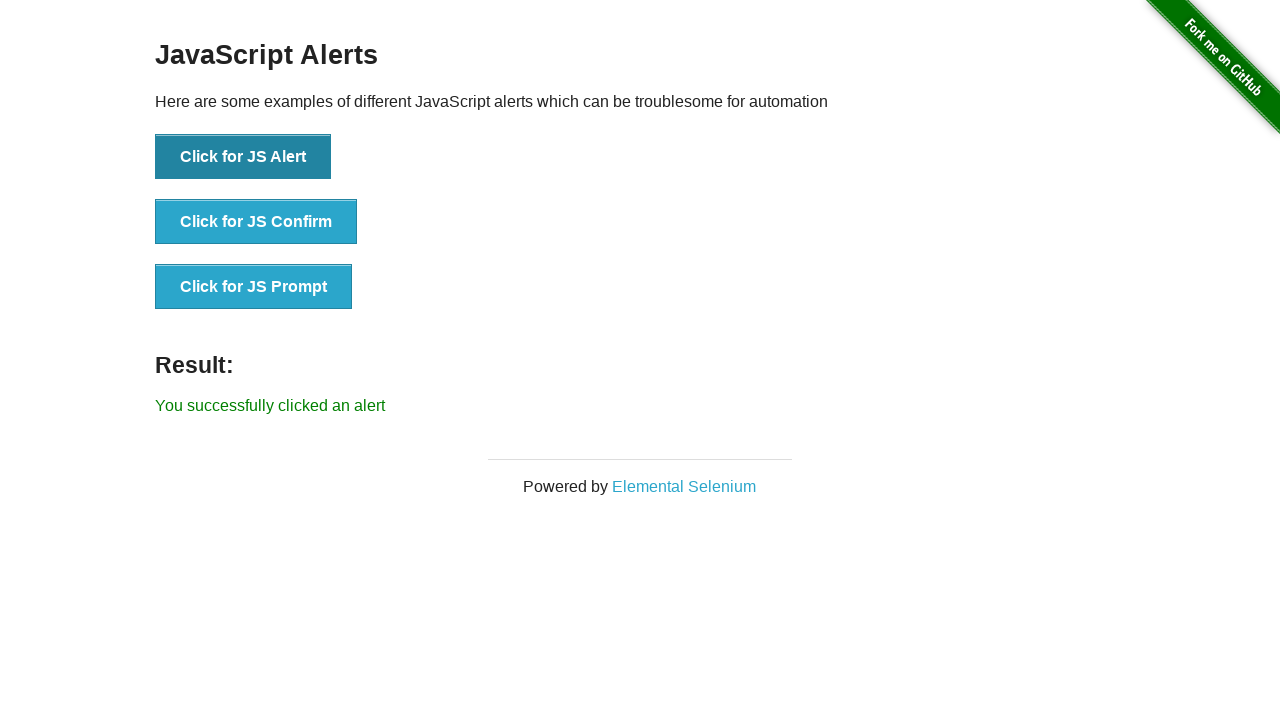